Tests the donation point registration form by filling in name, email, CEP (postal code), address number, and address details fields, then clicking the CEP search button.

Starting URL: https://petlov.vercel.app/signup

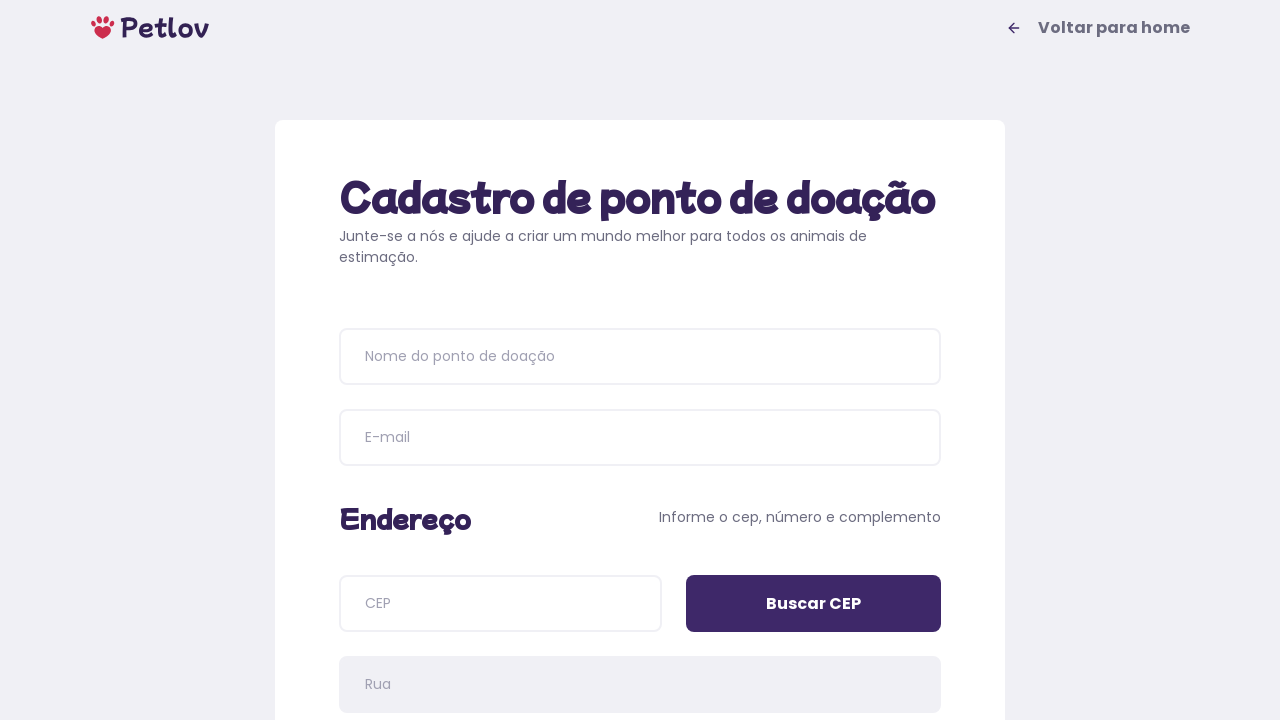

Waited for registration page title to be visible
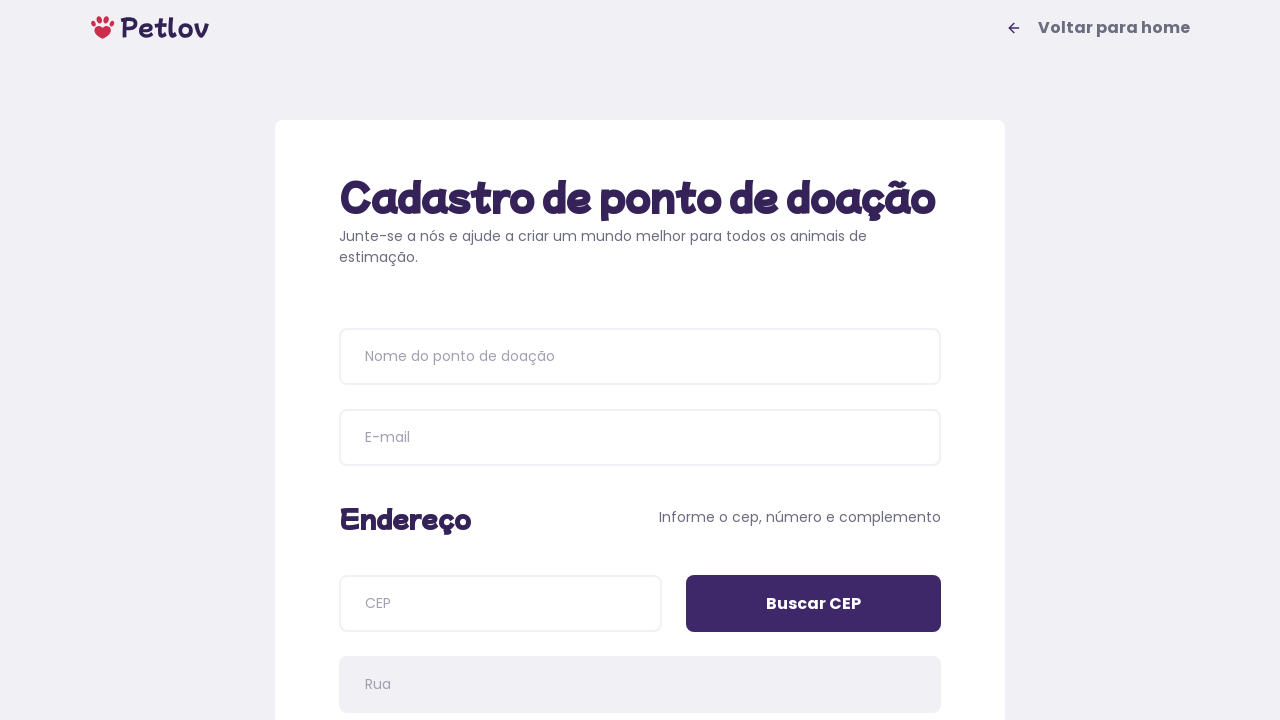

Filled in donation point name as 'Amigo dos Pets' on input[placeholder='Nome do ponto de doação']
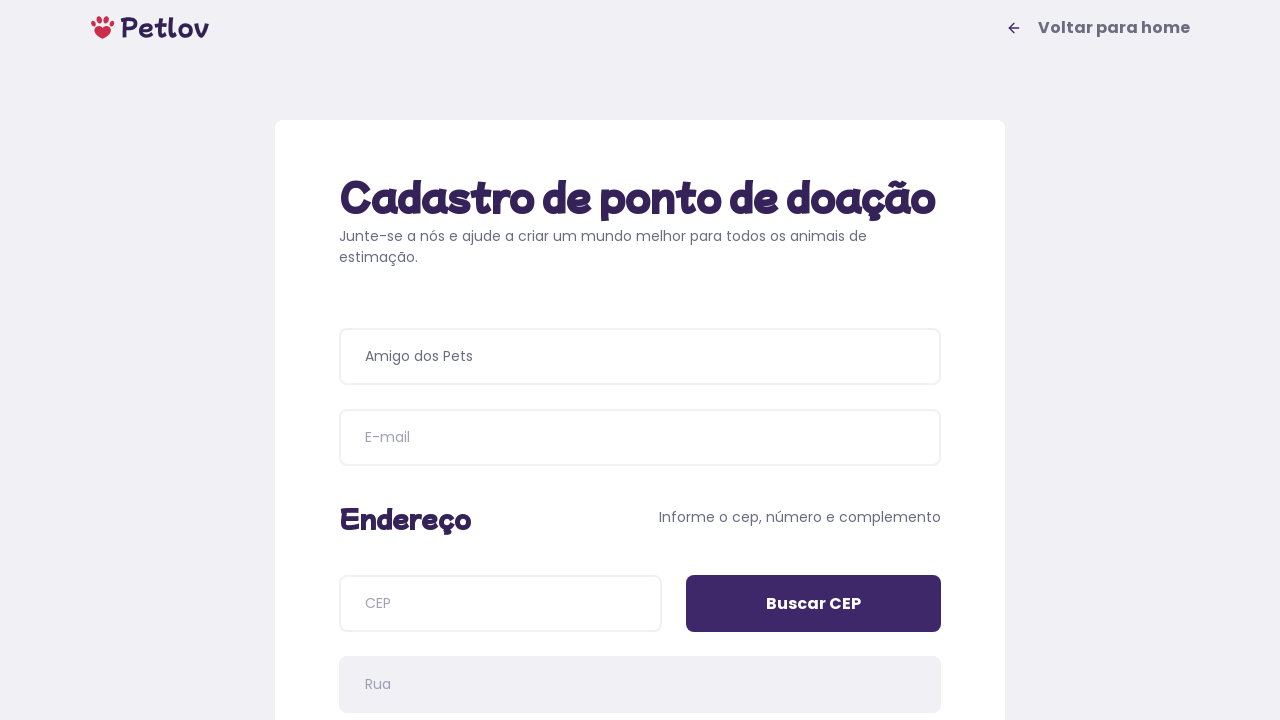

Filled in email address as 'amigodospets@email.com' on input[name='email']
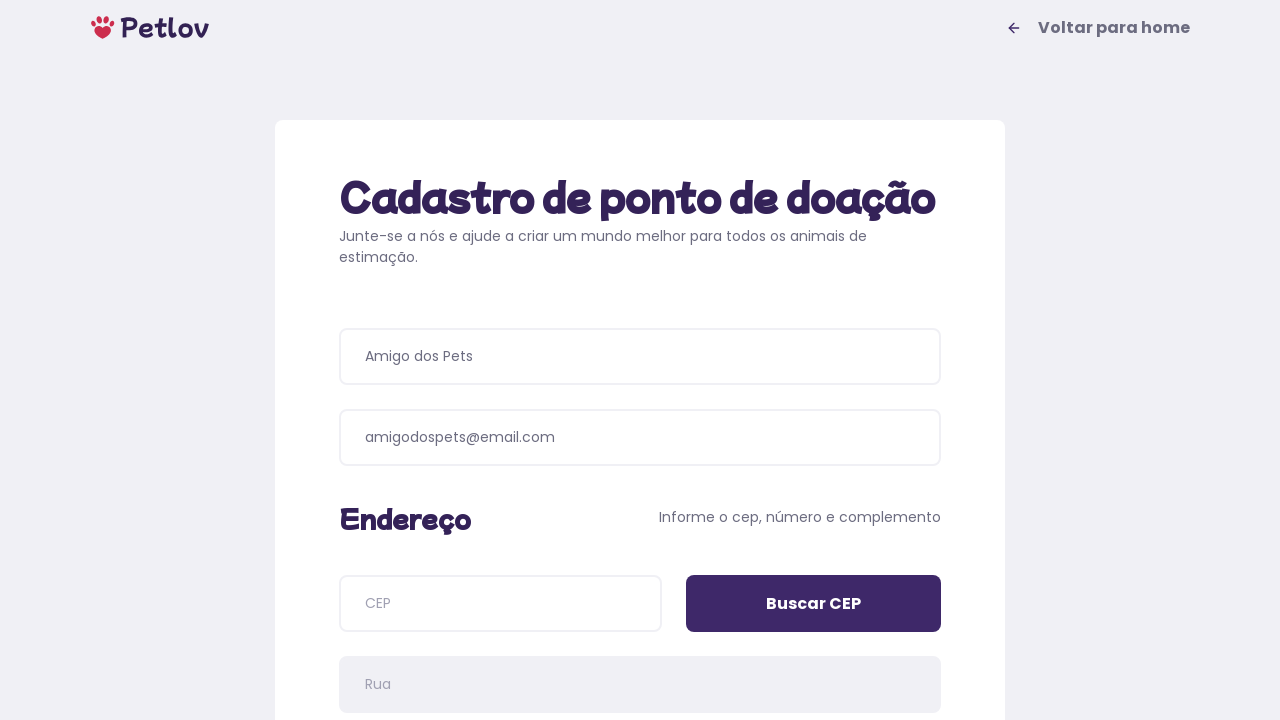

Filled in CEP (postal code) as '04538133' on input[name='cep']
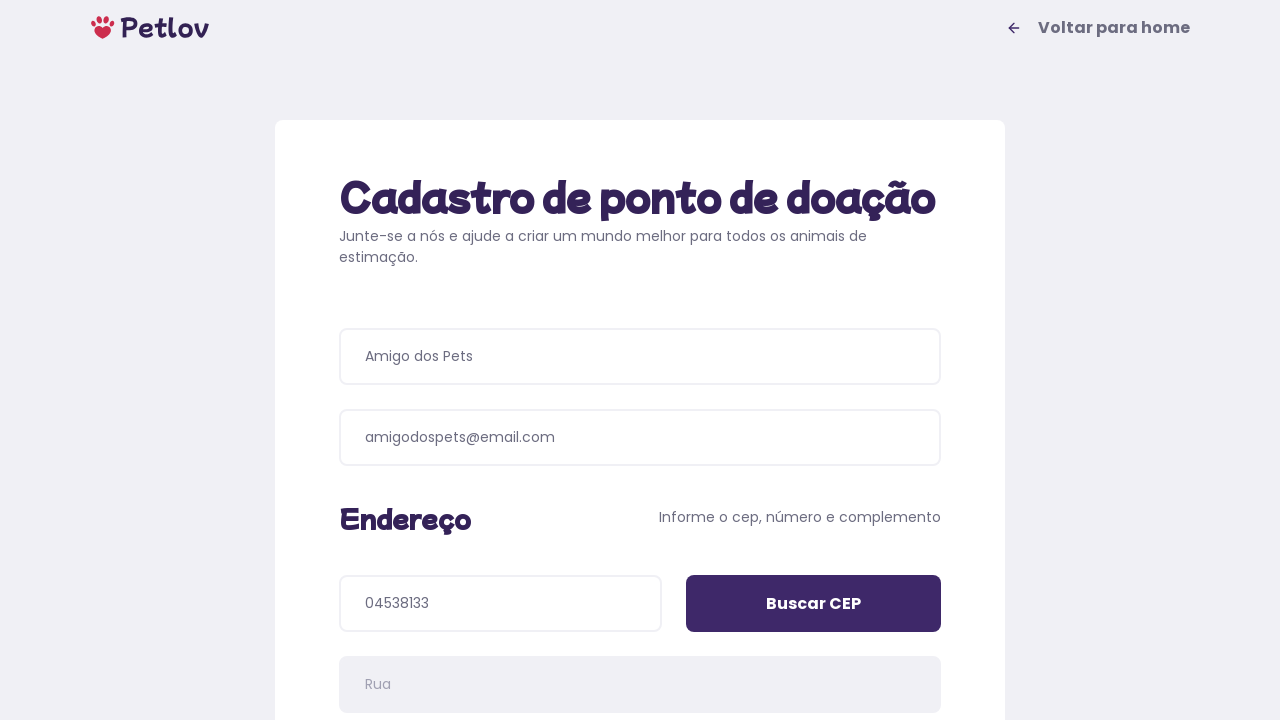

Clicked the CEP search button to retrieve address information at (814, 604) on input[value='Buscar CEP']
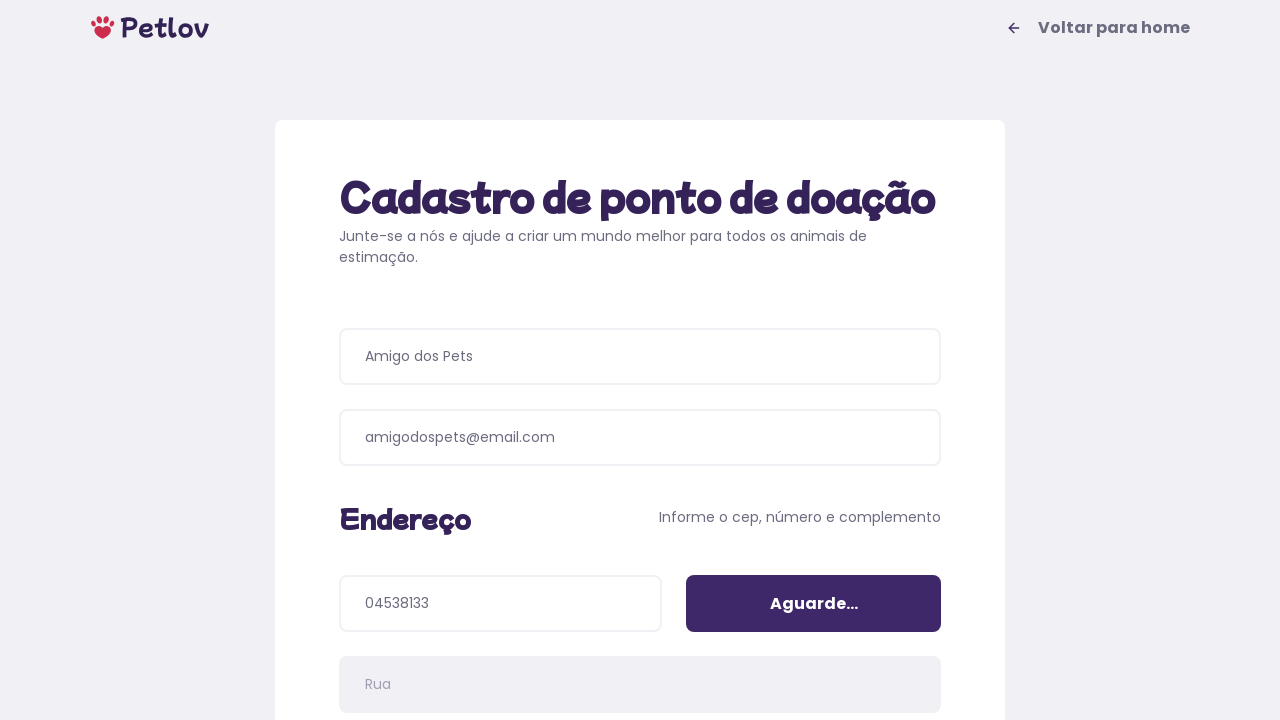

Filled in address number as '150' on input[name='addressNumber']
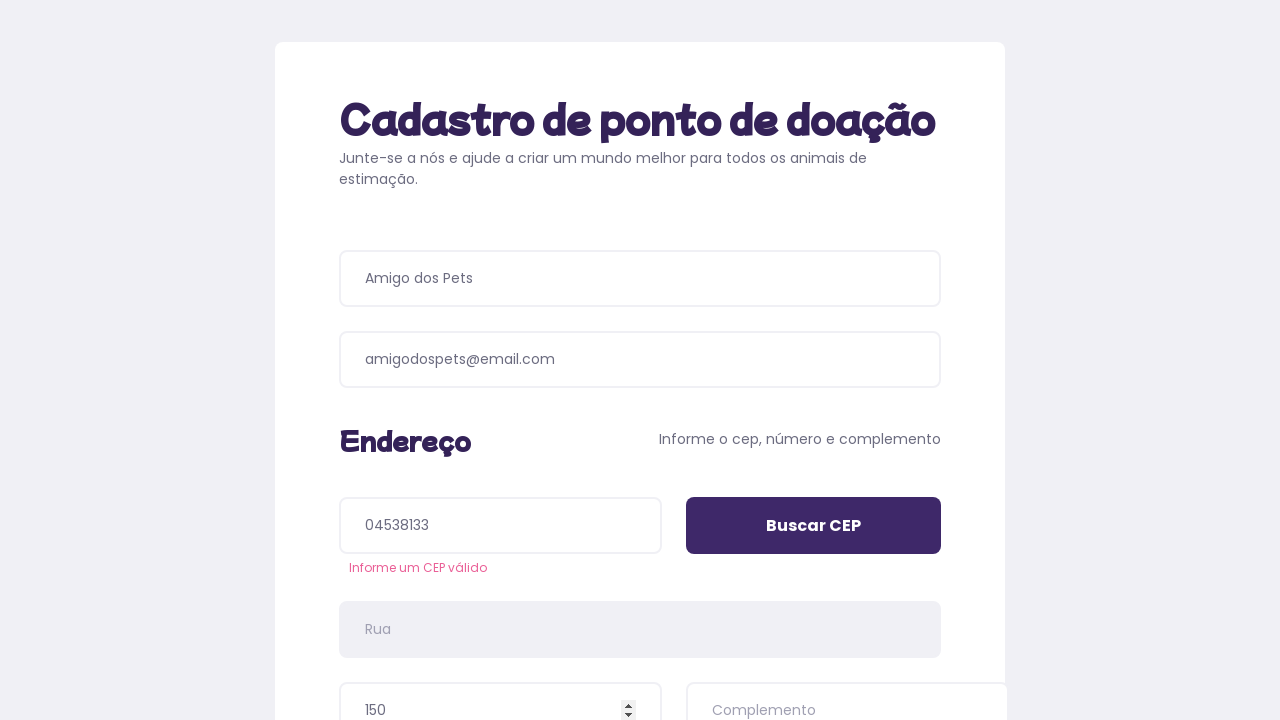

Filled in address details as 'Próximo ao parque municipal' on input[name='addressDetails']
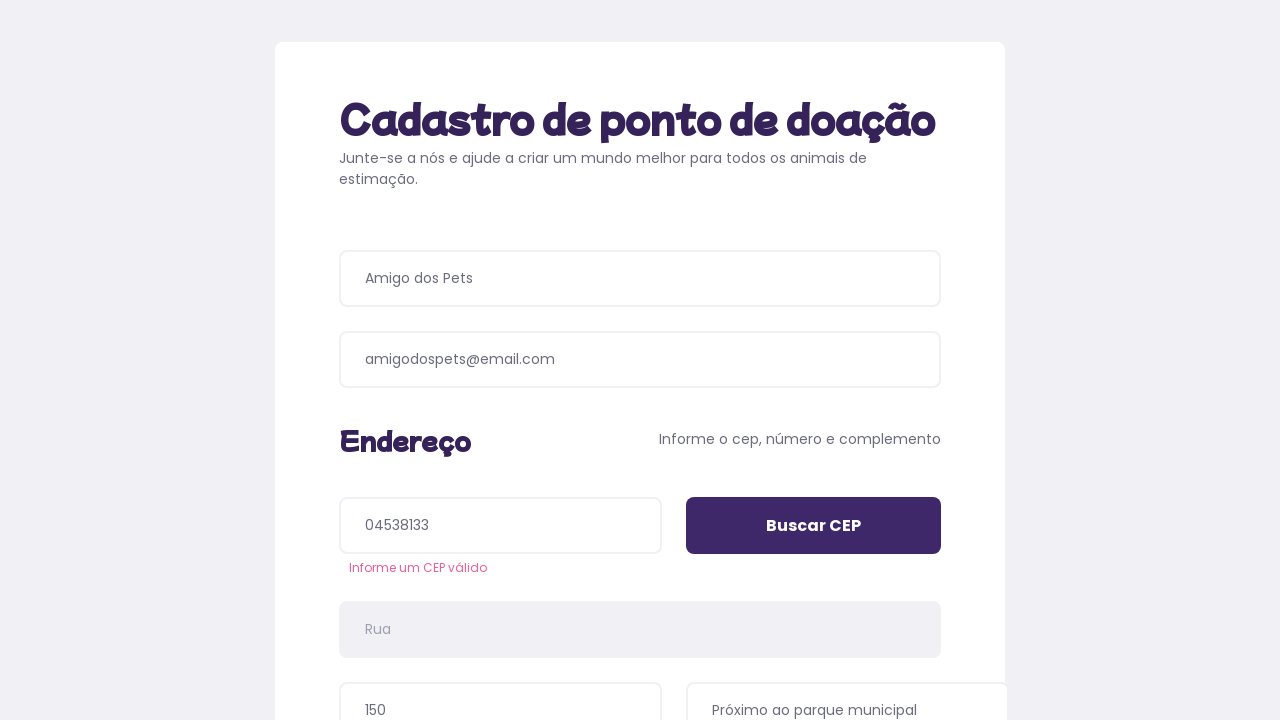

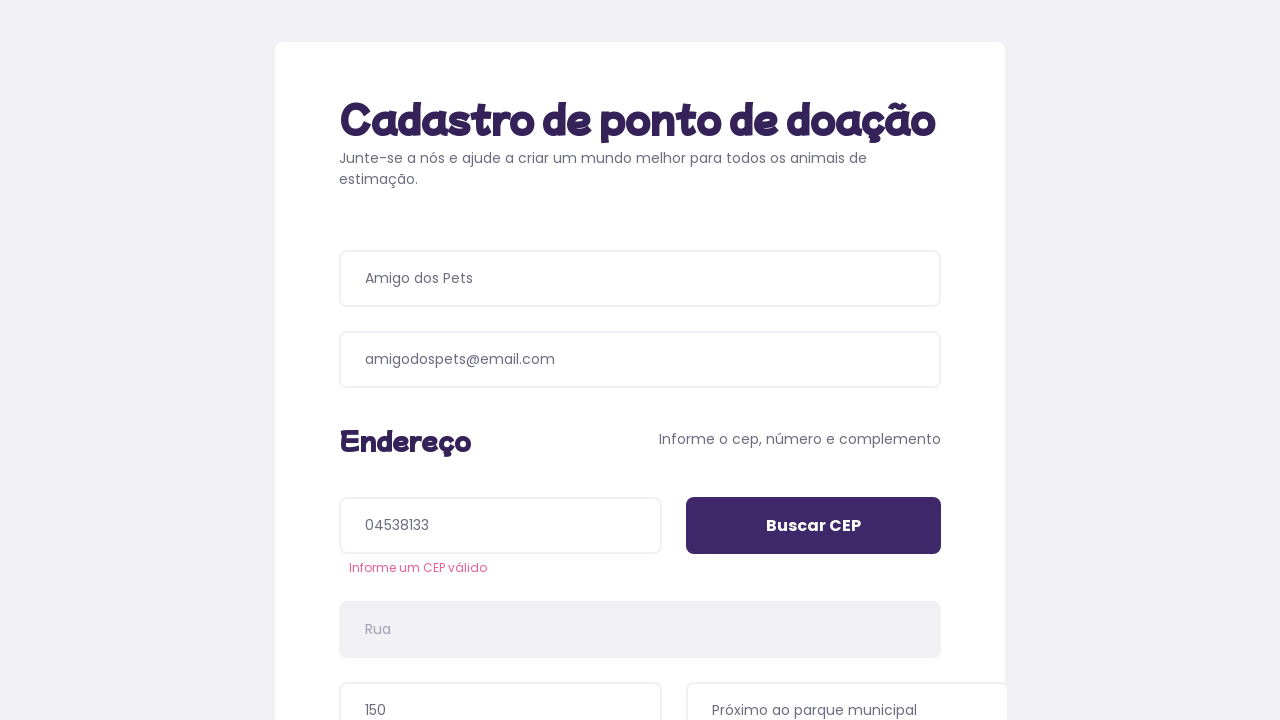